Tests browser navigation commands including back, forward, and refresh functionality

Starting URL: https://www.selenium.dev/

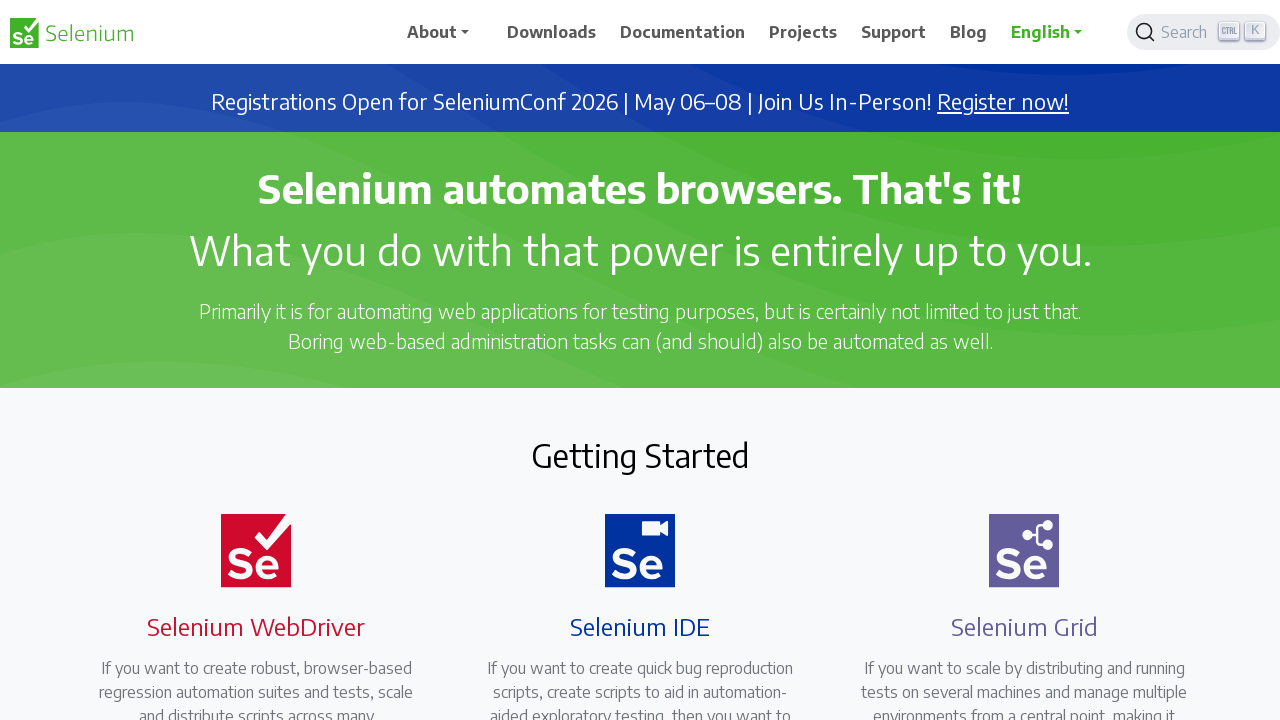

Navigated to Selenium downloads page
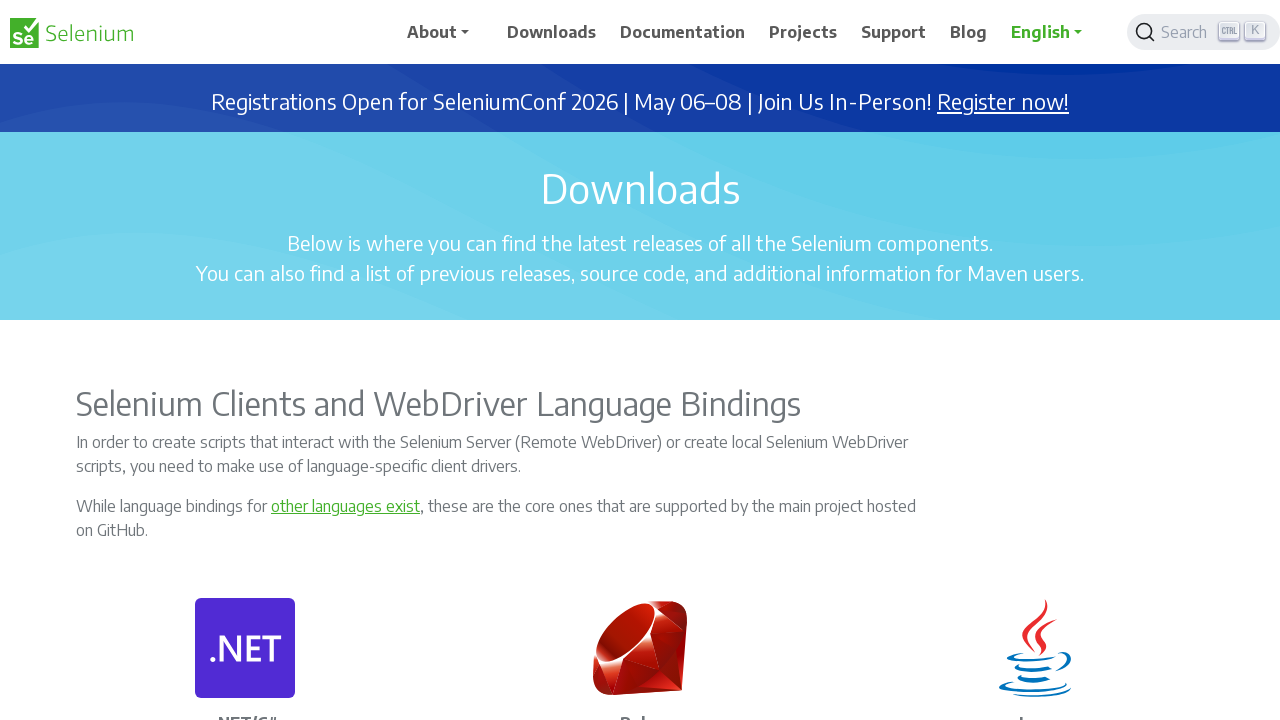

Printed current URL after navigating to downloads
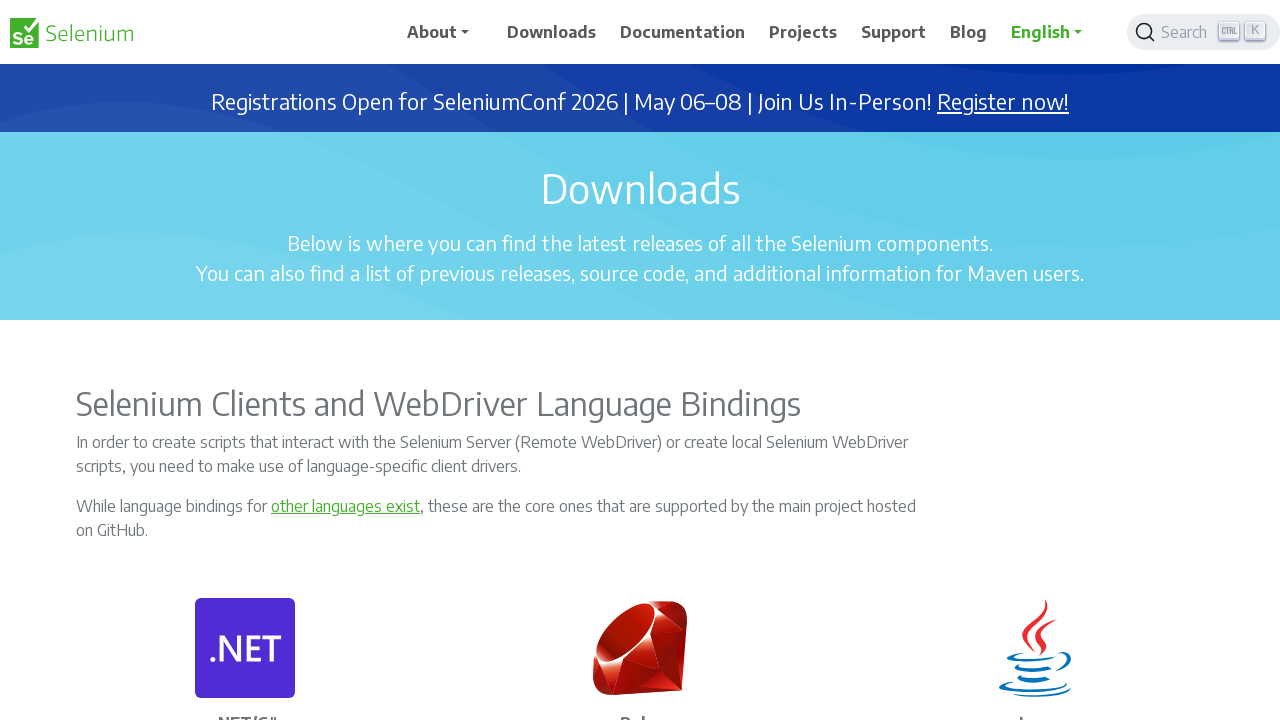

Navigated back to previous page
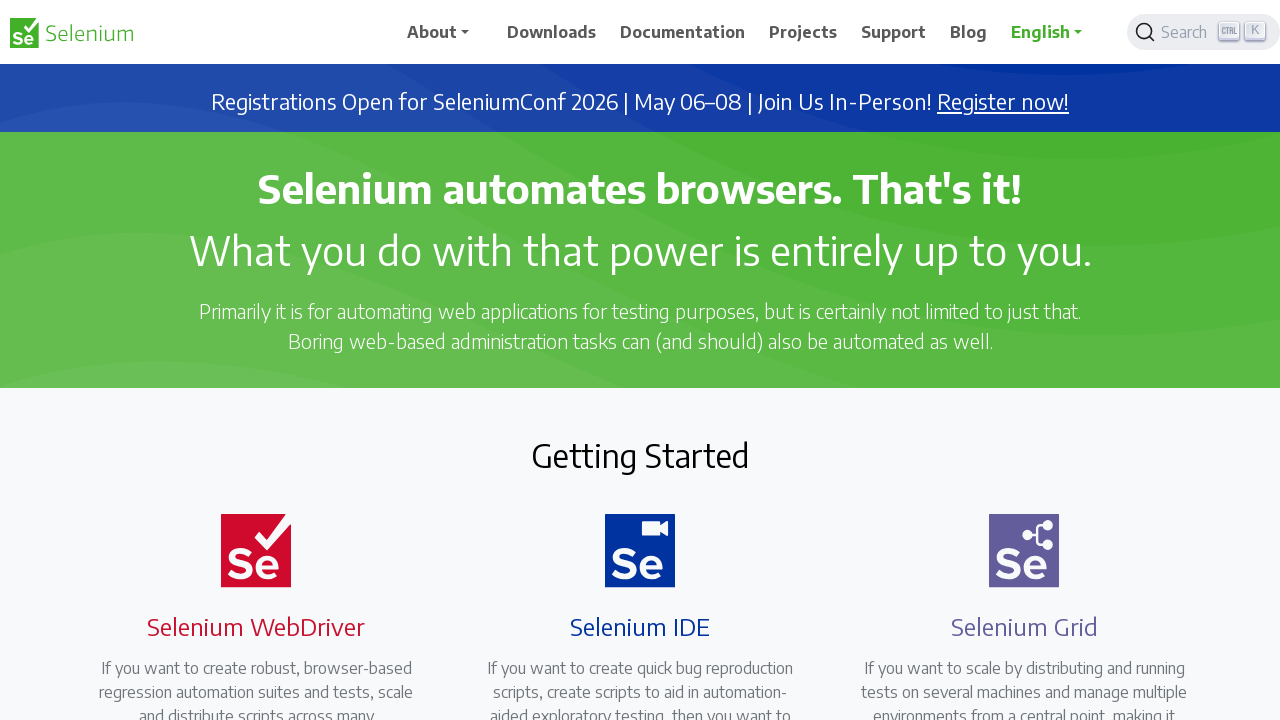

Printed current URL after navigating back
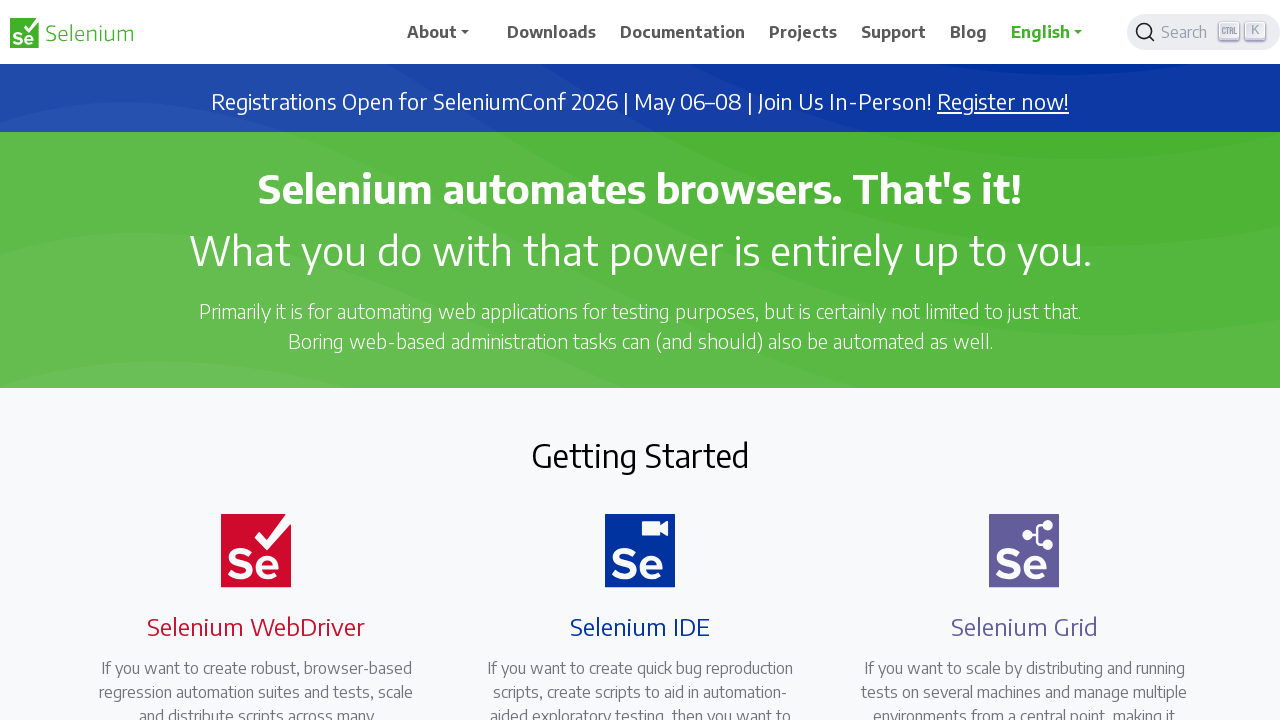

Navigated forward to next page
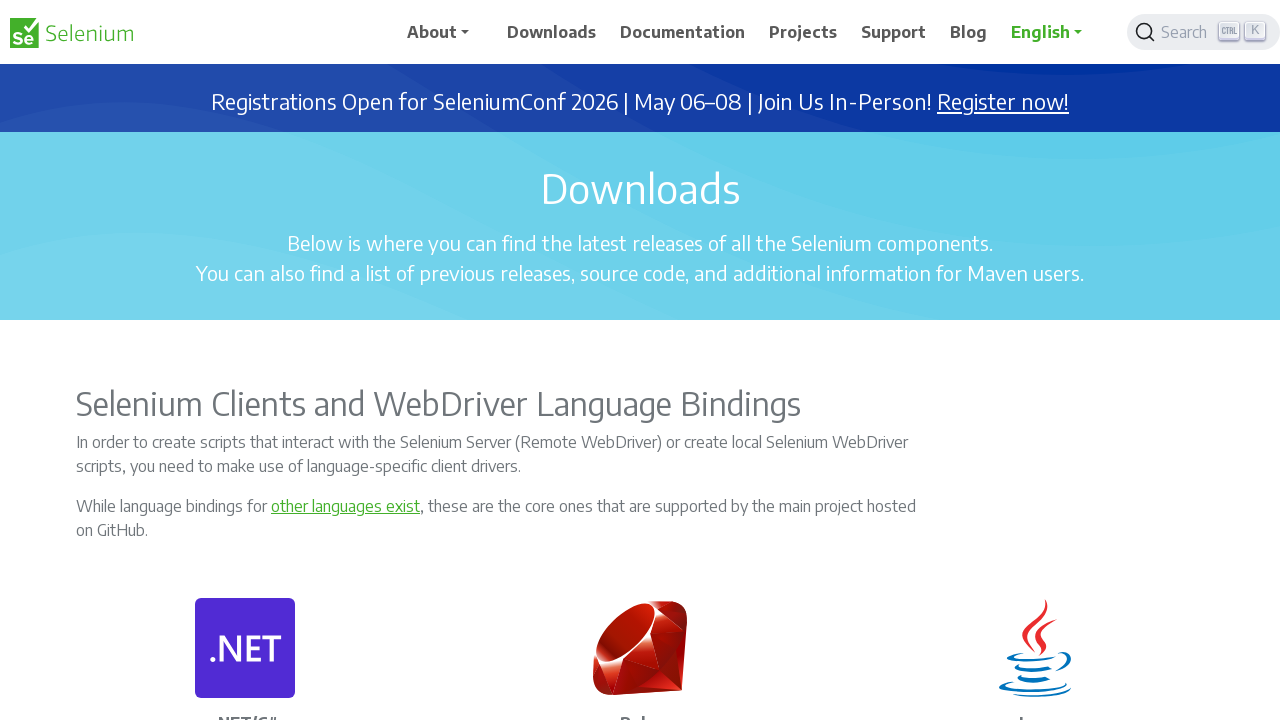

Printed current URL after navigating forward
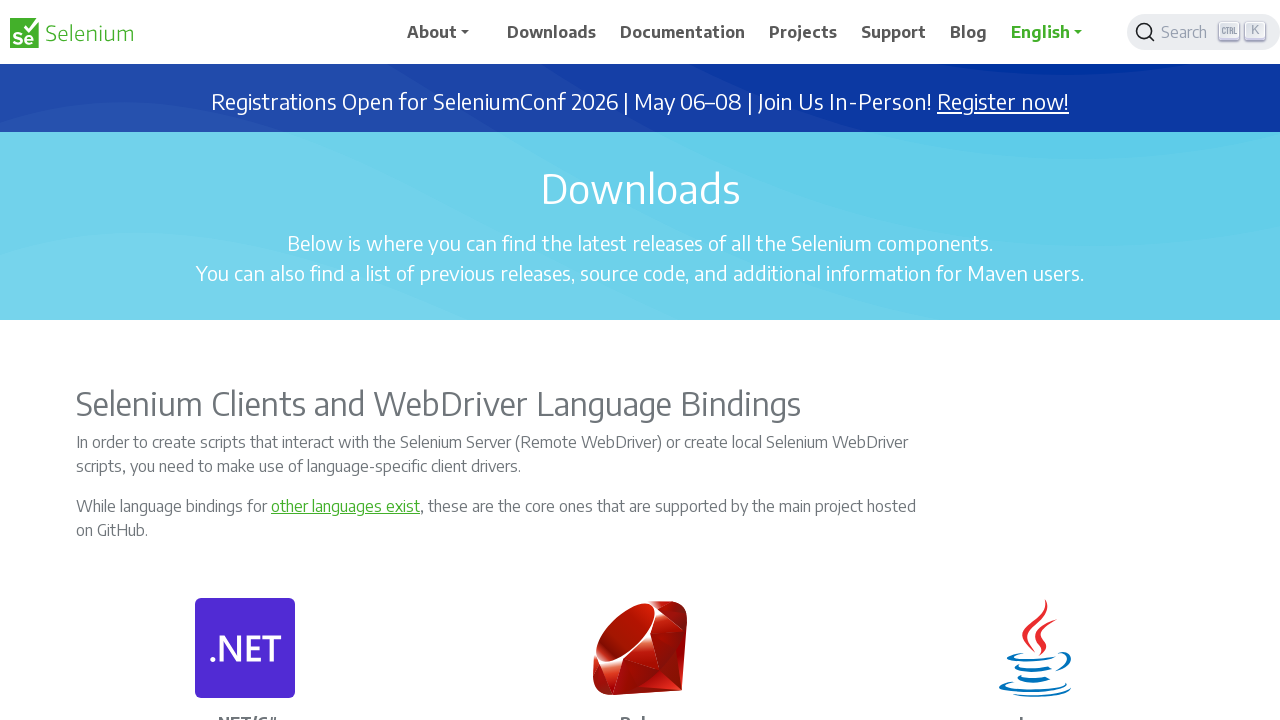

Refreshed the current page
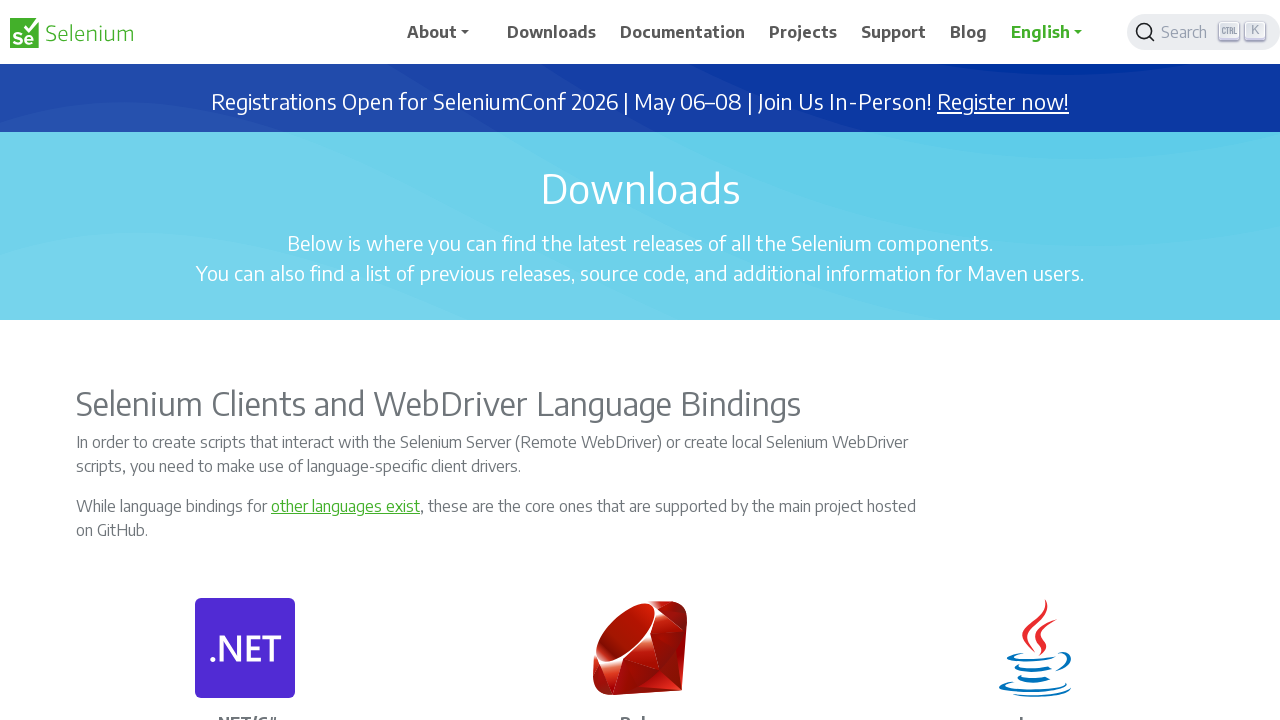

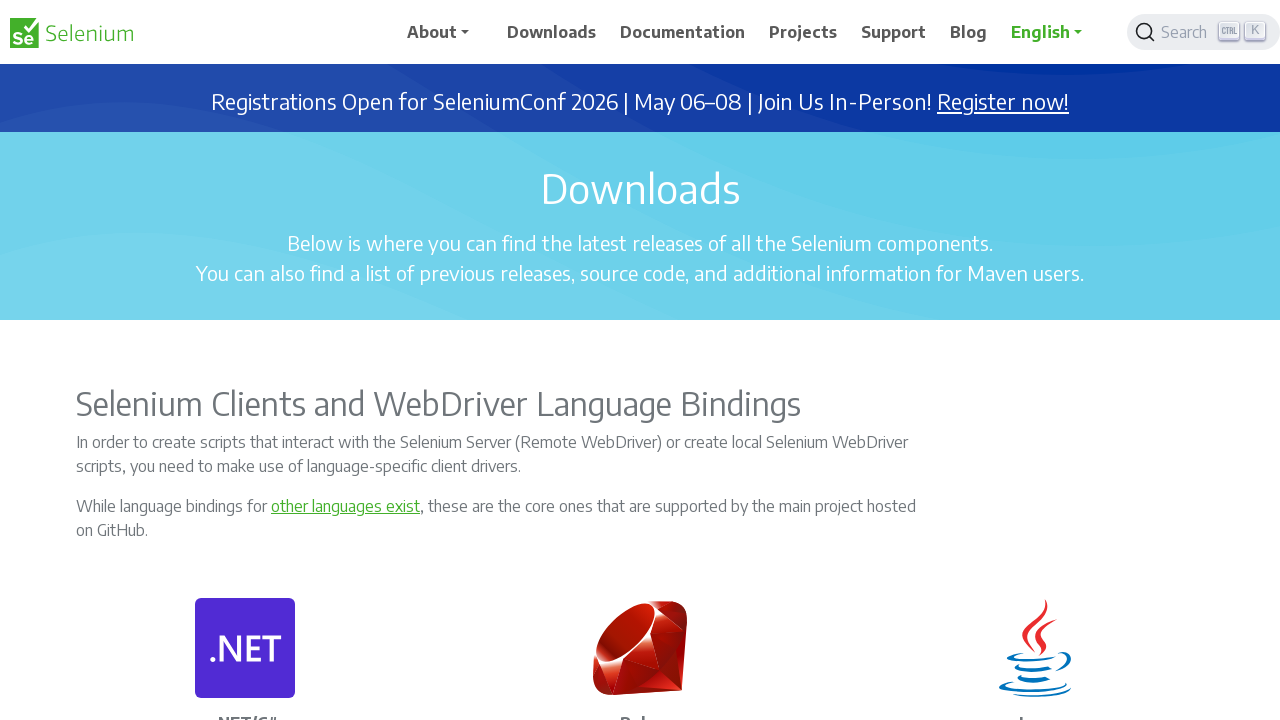